Tests registration validation by omitting the username field and verifying the appropriate error message is displayed.

Starting URL: http://parabank.parasoft.com/parabank/register.htm

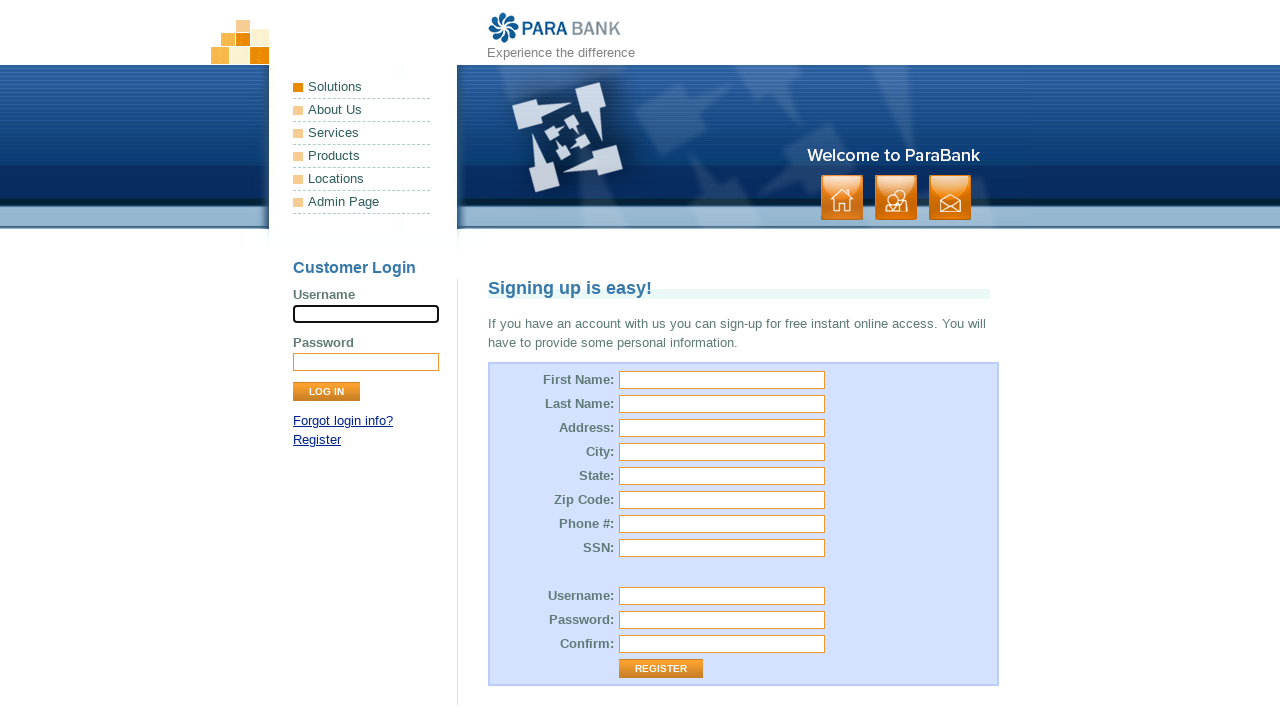

Filled first name field with 'Sarah' on input[name='customer.firstName']
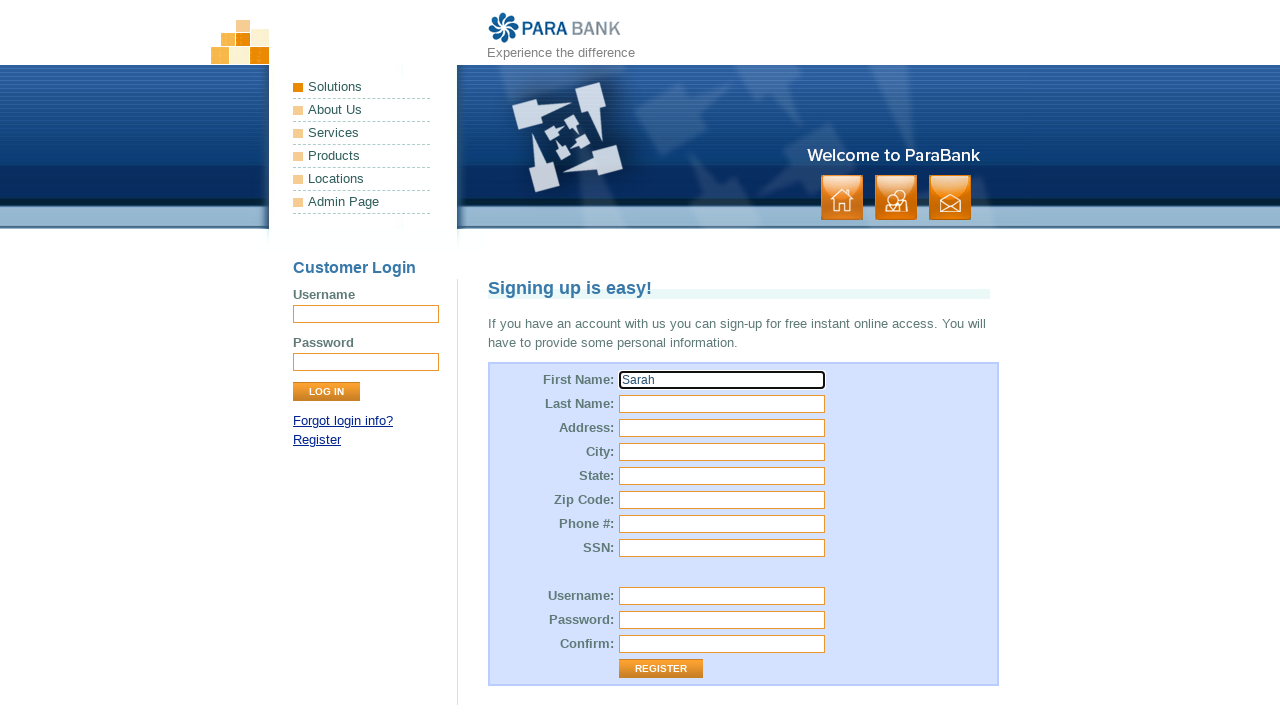

Filled last name field with 'Williams' on input#customer\.lastName
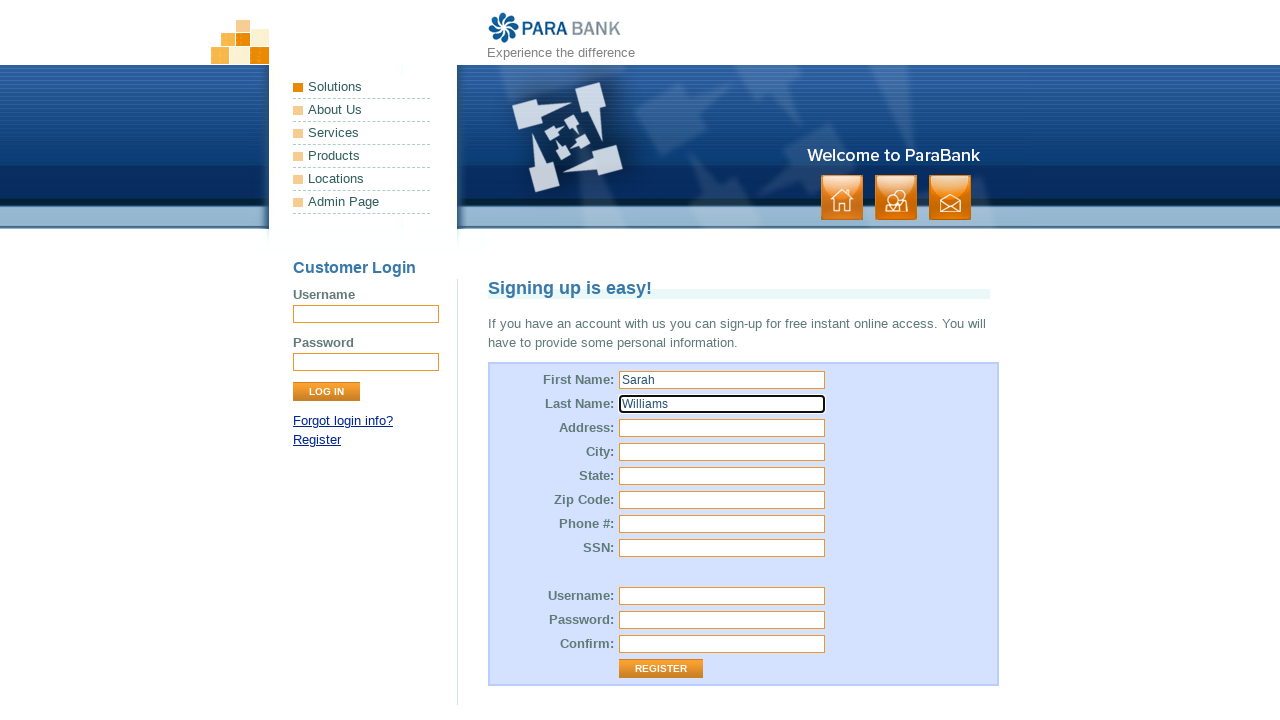

Filled street address field with 'Wielopole 1' on input#customer\.address\.street
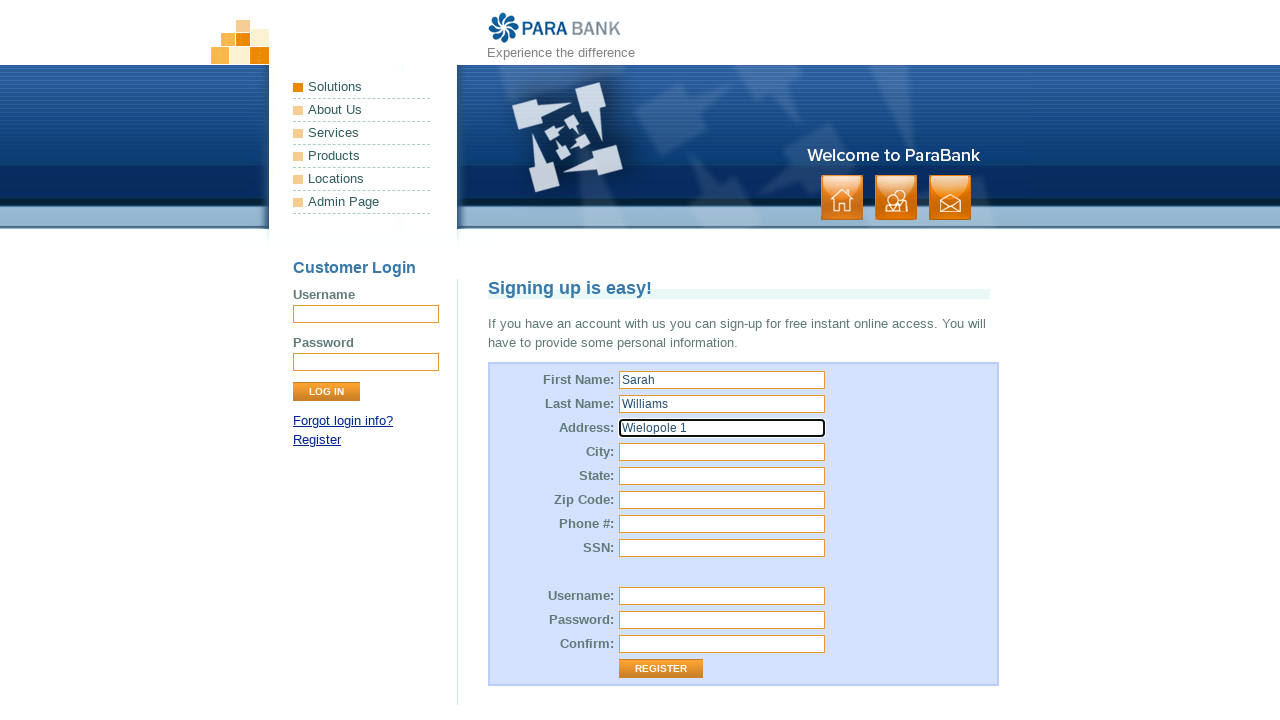

Filled city field with 'Krakow' on input#customer\.address\.city
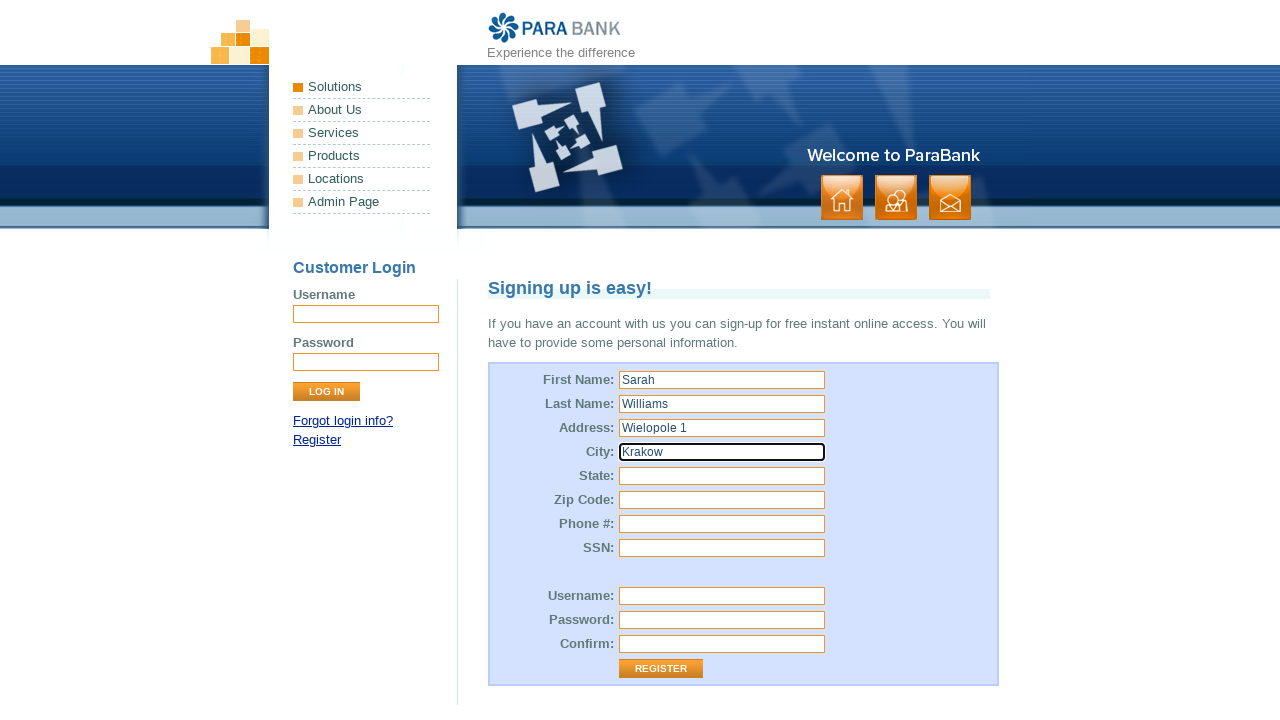

Filled state field with 'malopolska' on input[name='customer.address.state']
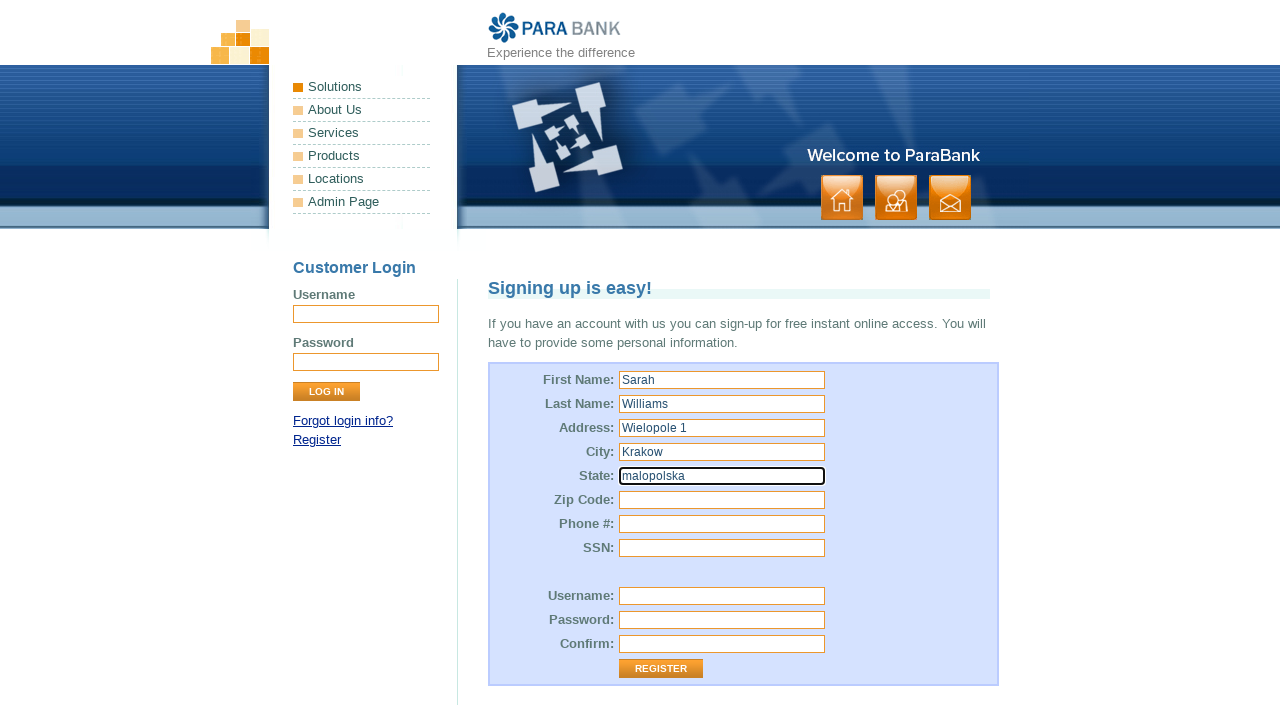

Filled zip code field with '32800' on input[name='customer.address.zipCode']
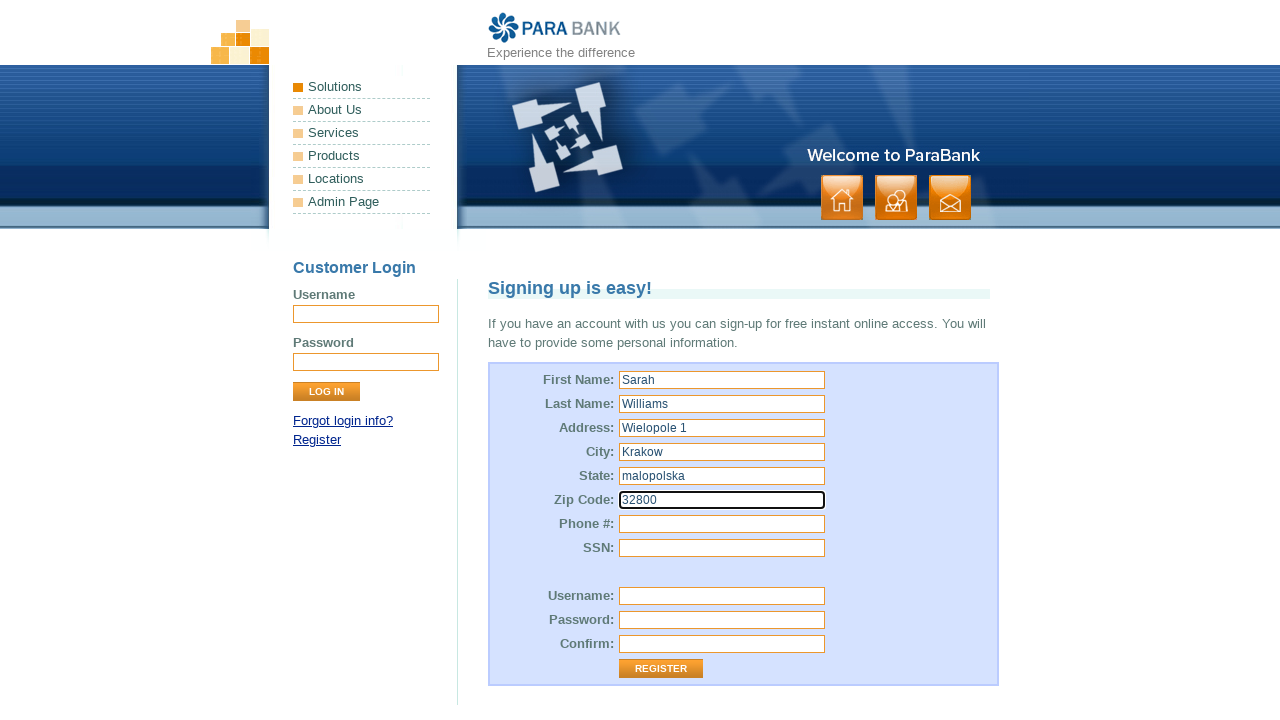

Filled phone number field with '1234567890' on input#customer\.phoneNumber
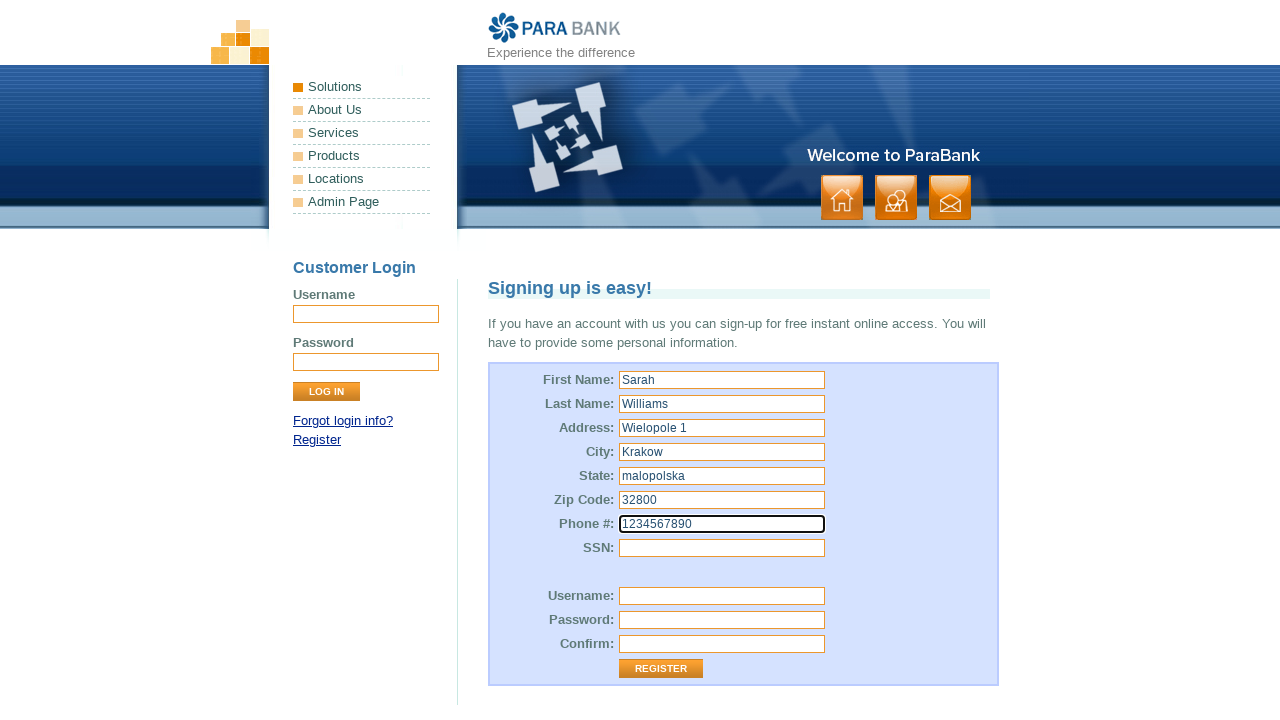

Filled SSN field with '1235' on input#customer\.ssn
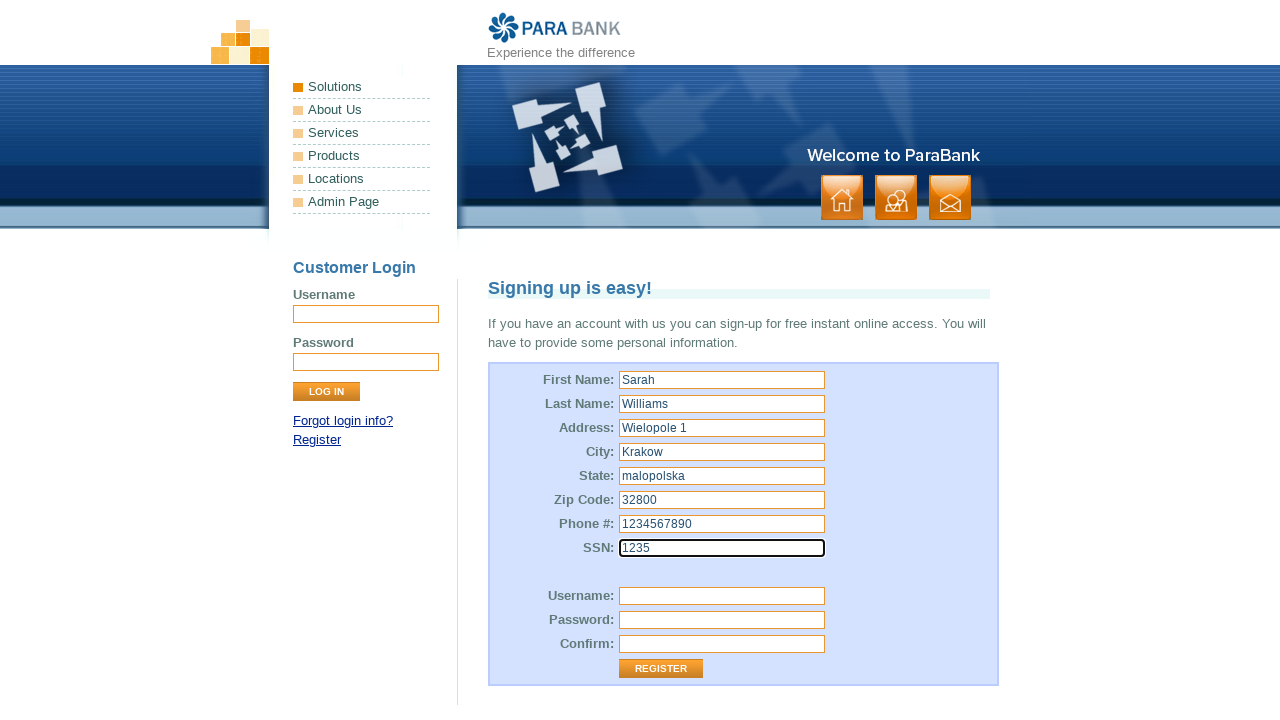

Intentionally skipped username field to test validation
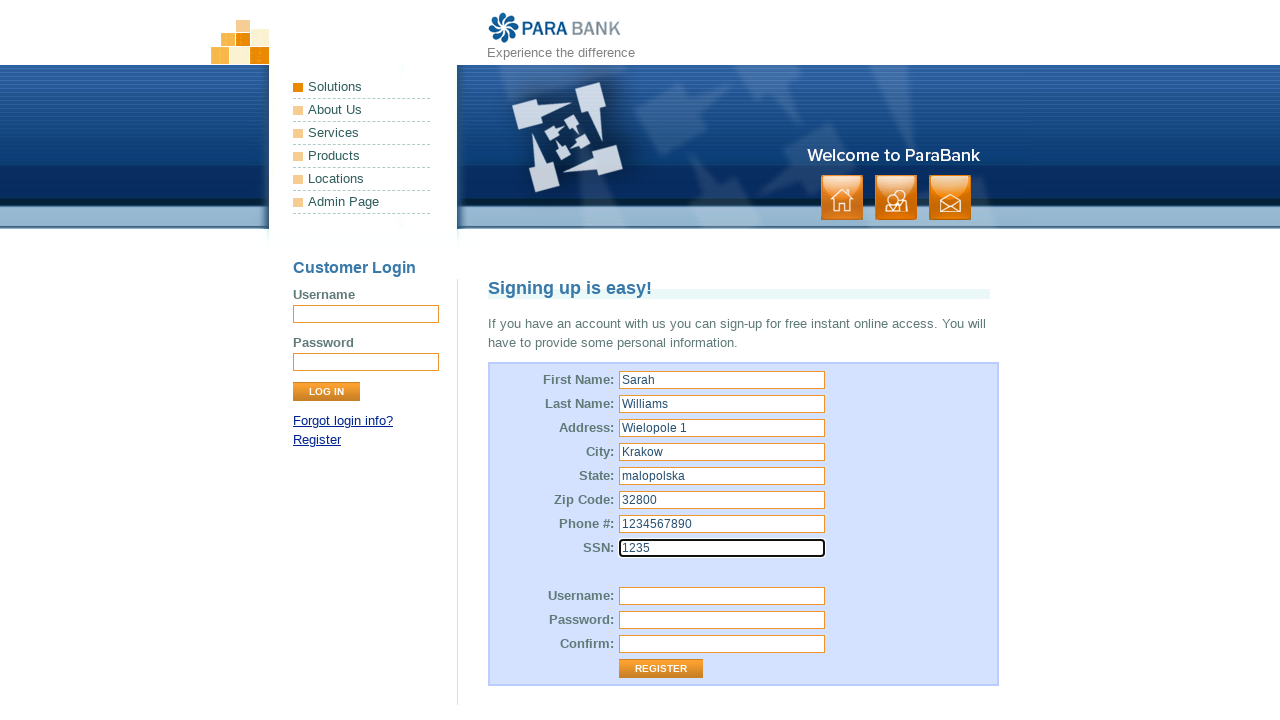

Filled password field with '123456789' on input[name='customer.password']
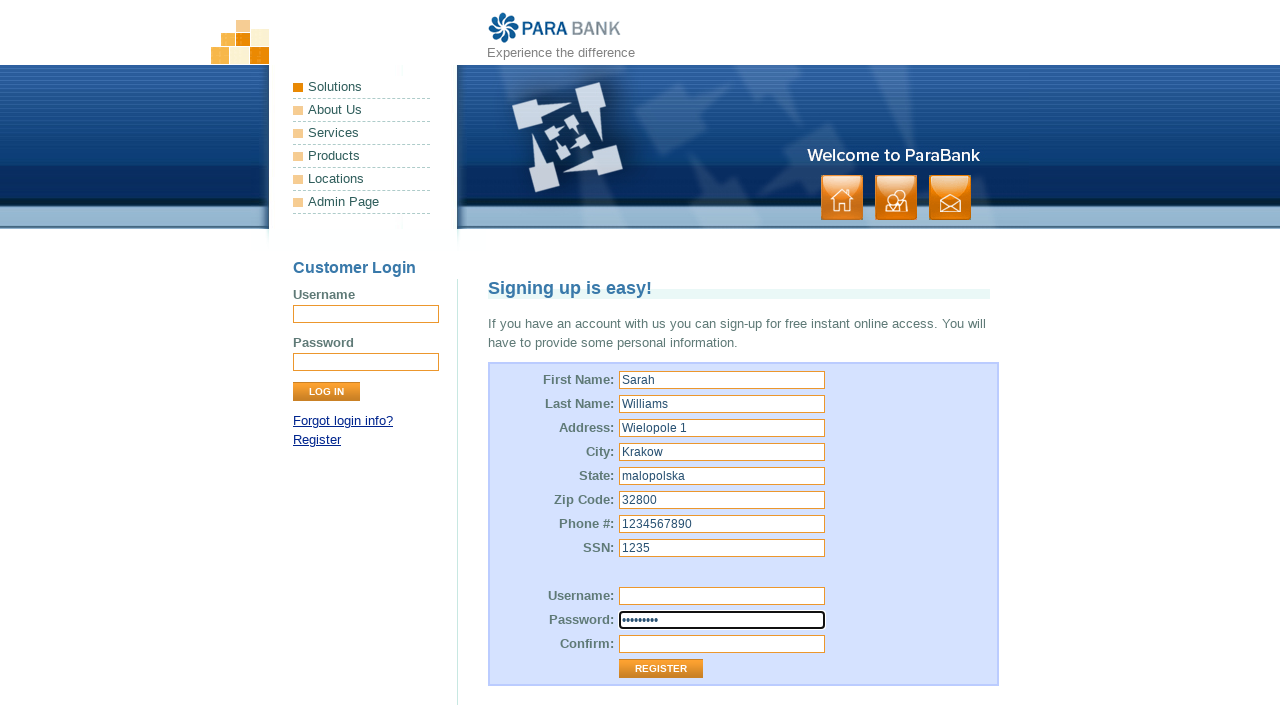

Filled repeated password field with '123456789' on input[name='repeatedPassword']
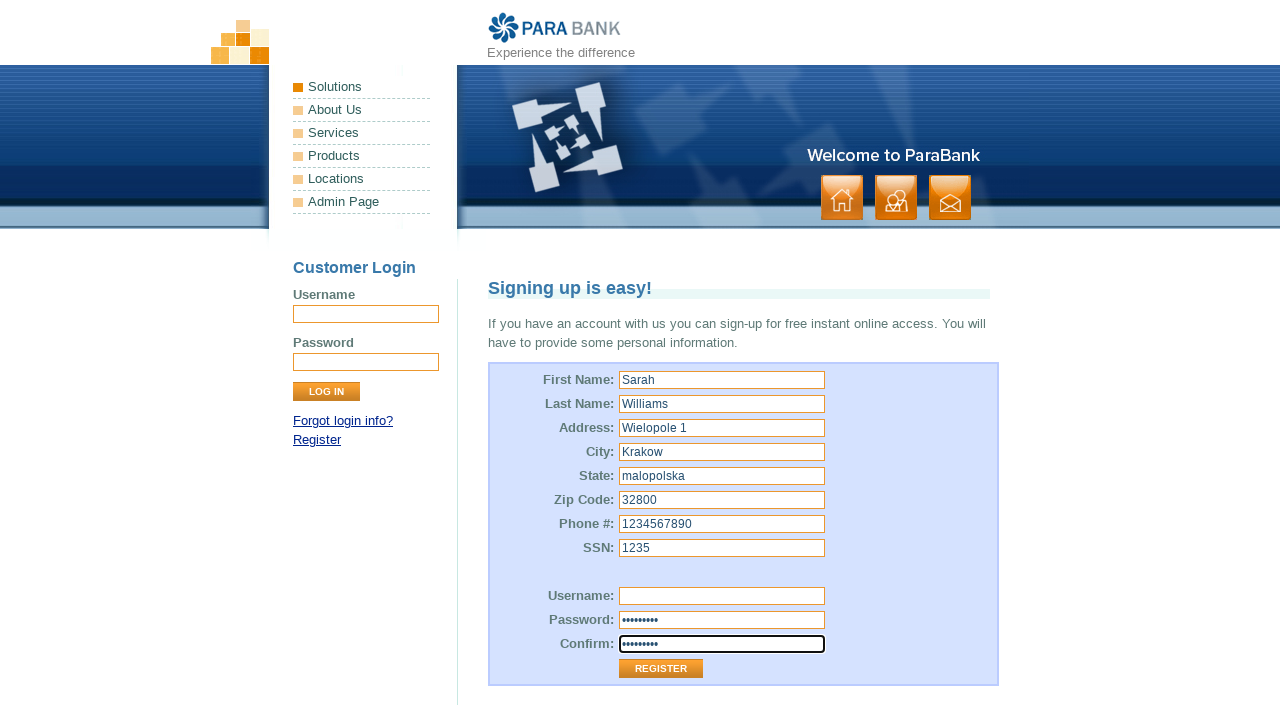

Clicked Register button without providing username at (661, 669) on input[value='Register']
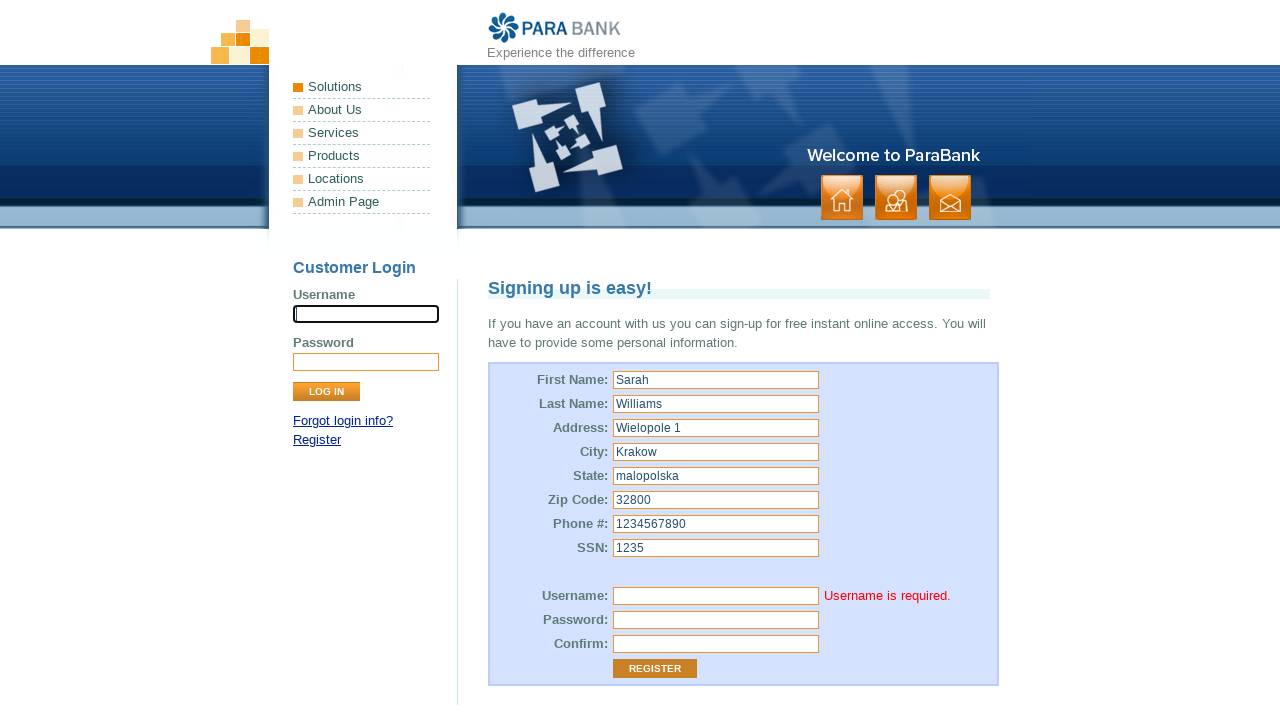

Username error message appeared validating registration failed due to missing username
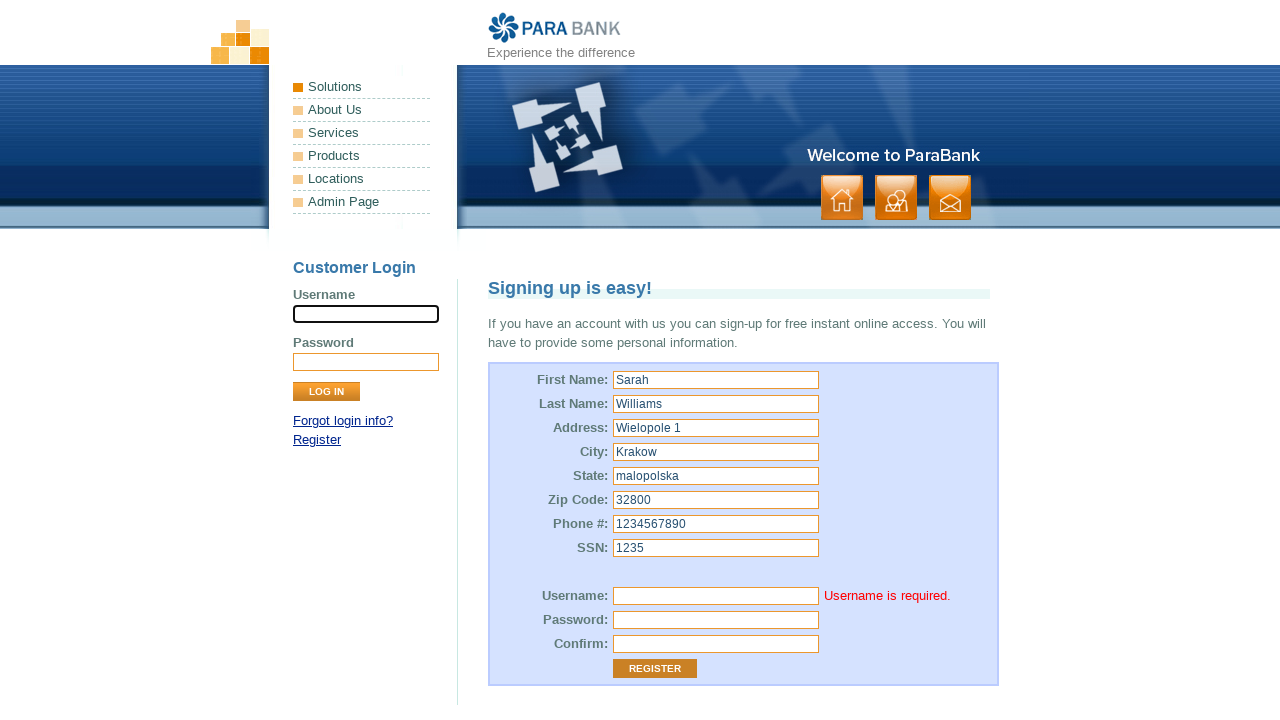

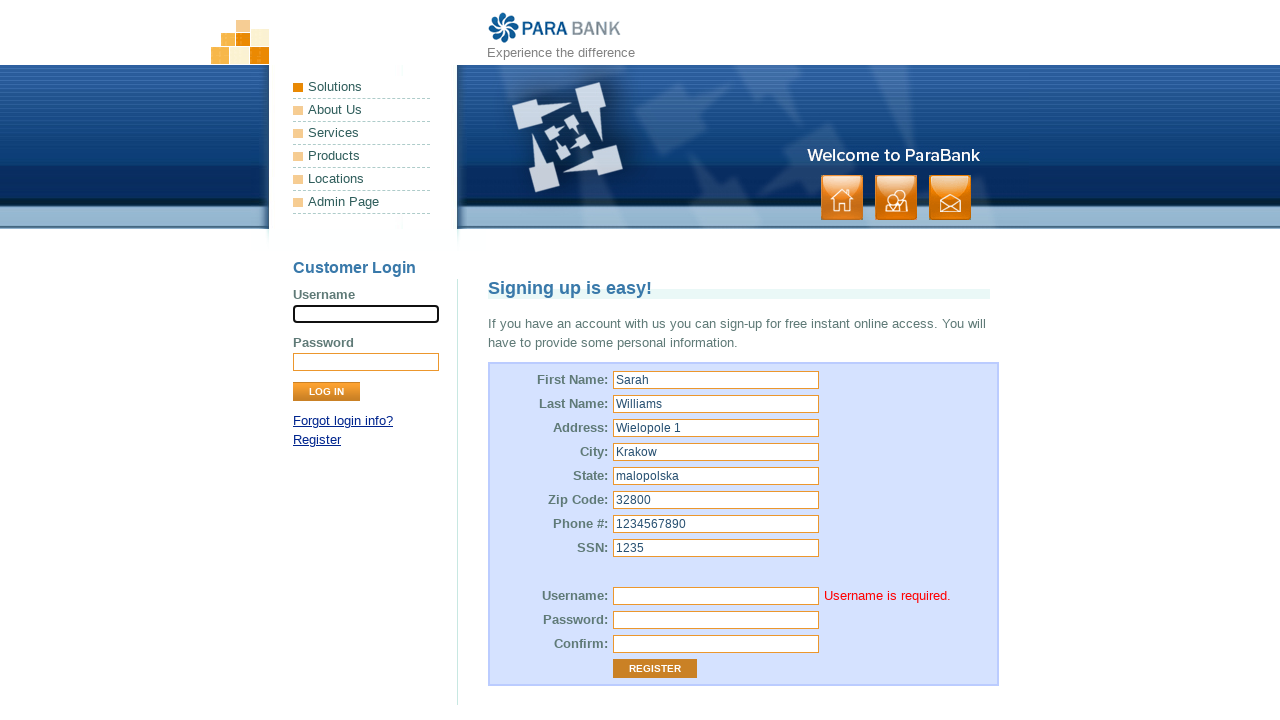